Tests JavaScript alert dialog by clicking a button to trigger an alert, verifying the alert text, and accepting it using an alternative wait approach.

Starting URL: https://bonigarcia.dev/selenium-webdriver-java/dialog-boxes.html

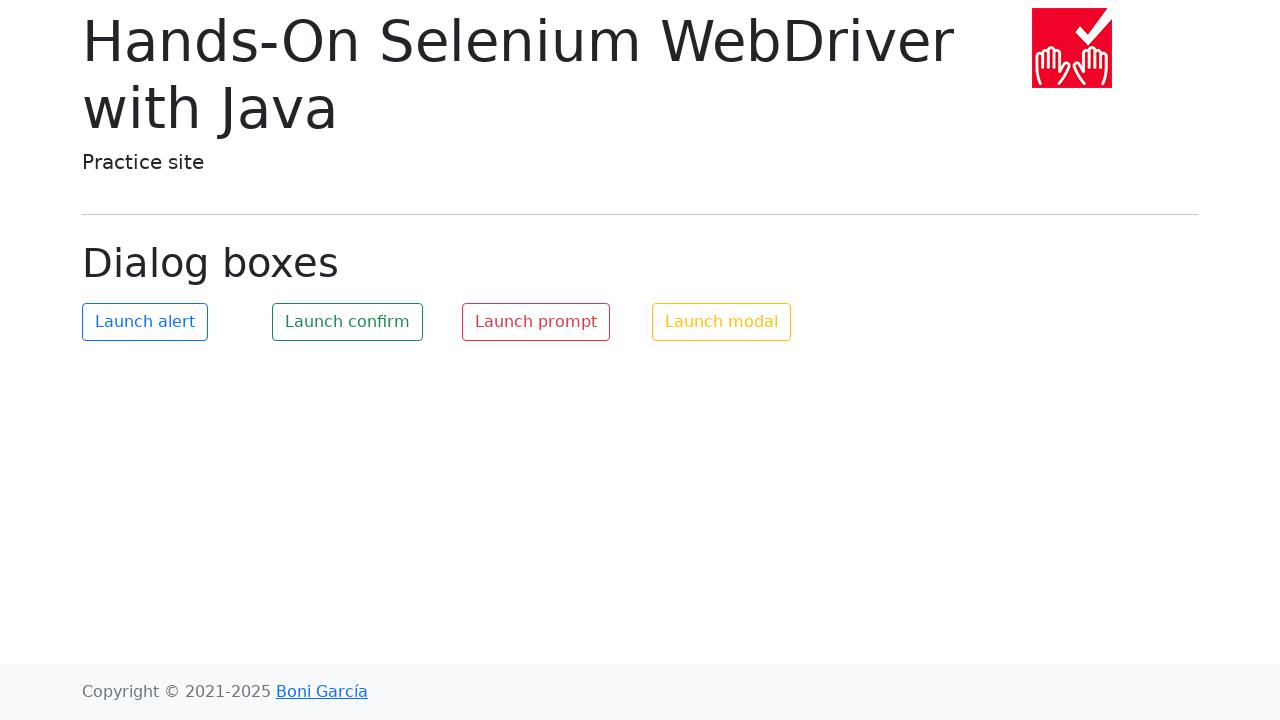

Accepted the alert dialog
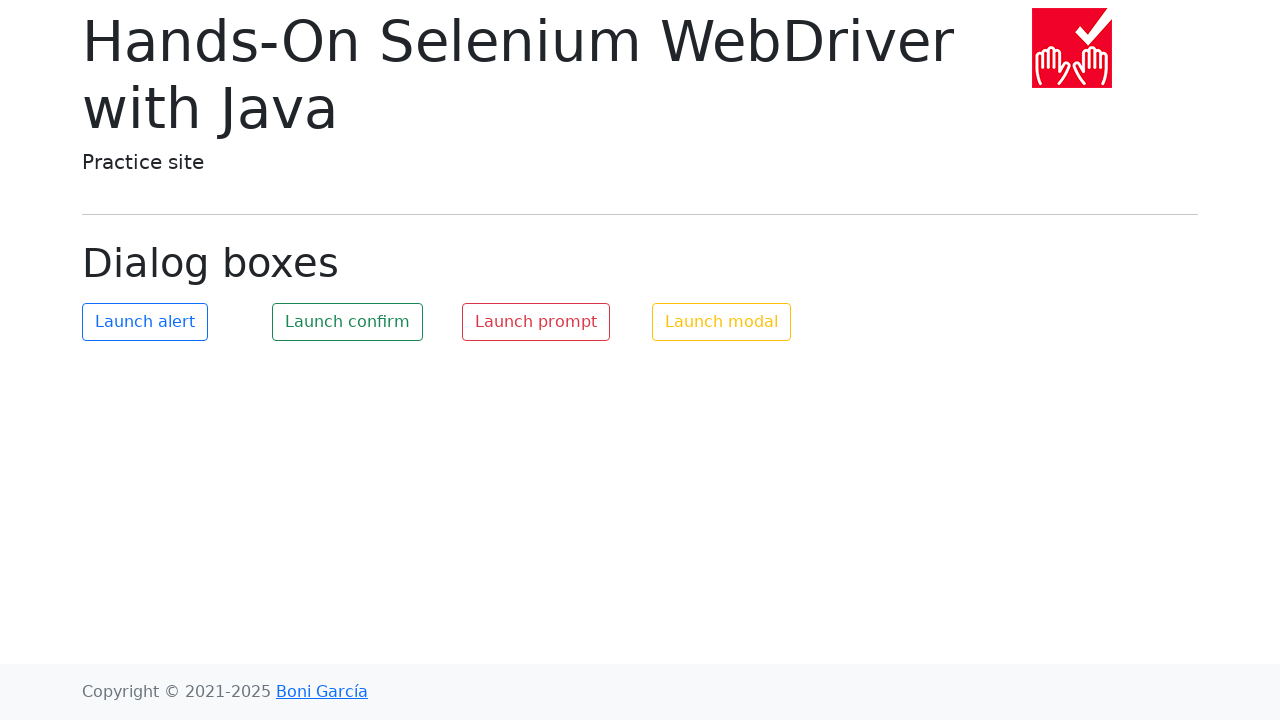

Clicked button with ID 'my-alert' to trigger JavaScript alert at (145, 322) on #my-alert
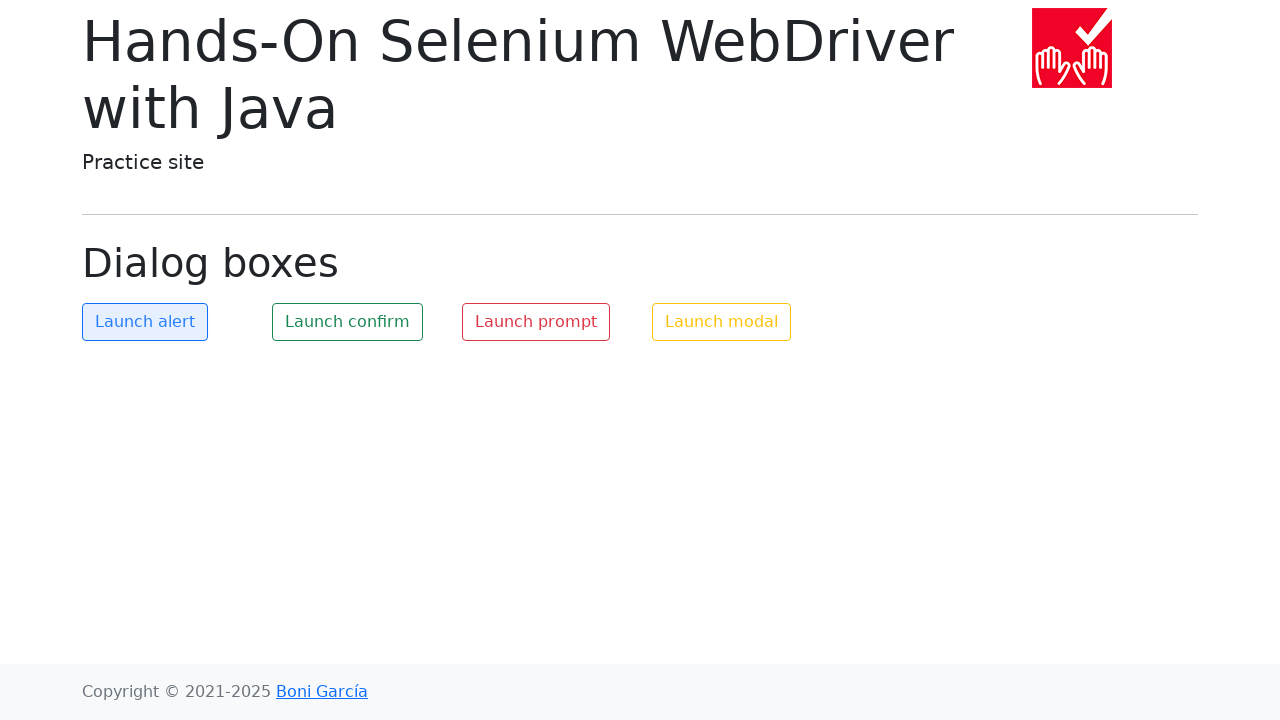

Waited 1 second for alert dialog to be processed
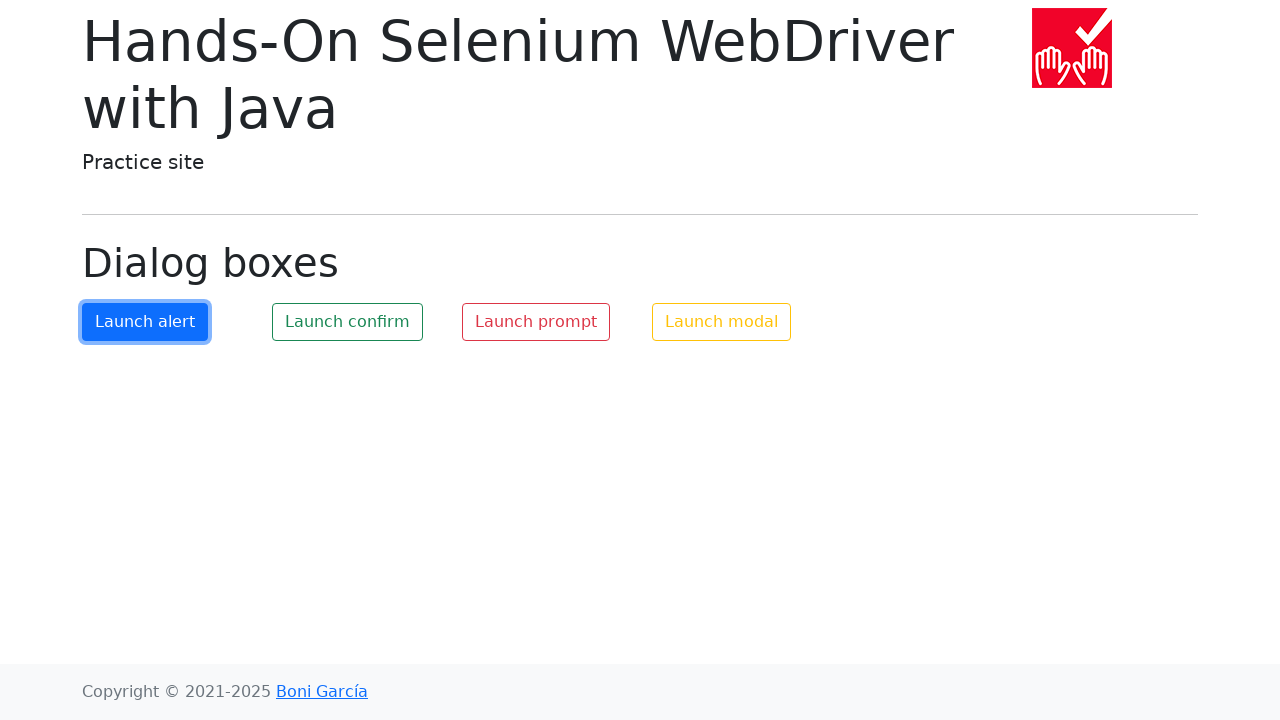

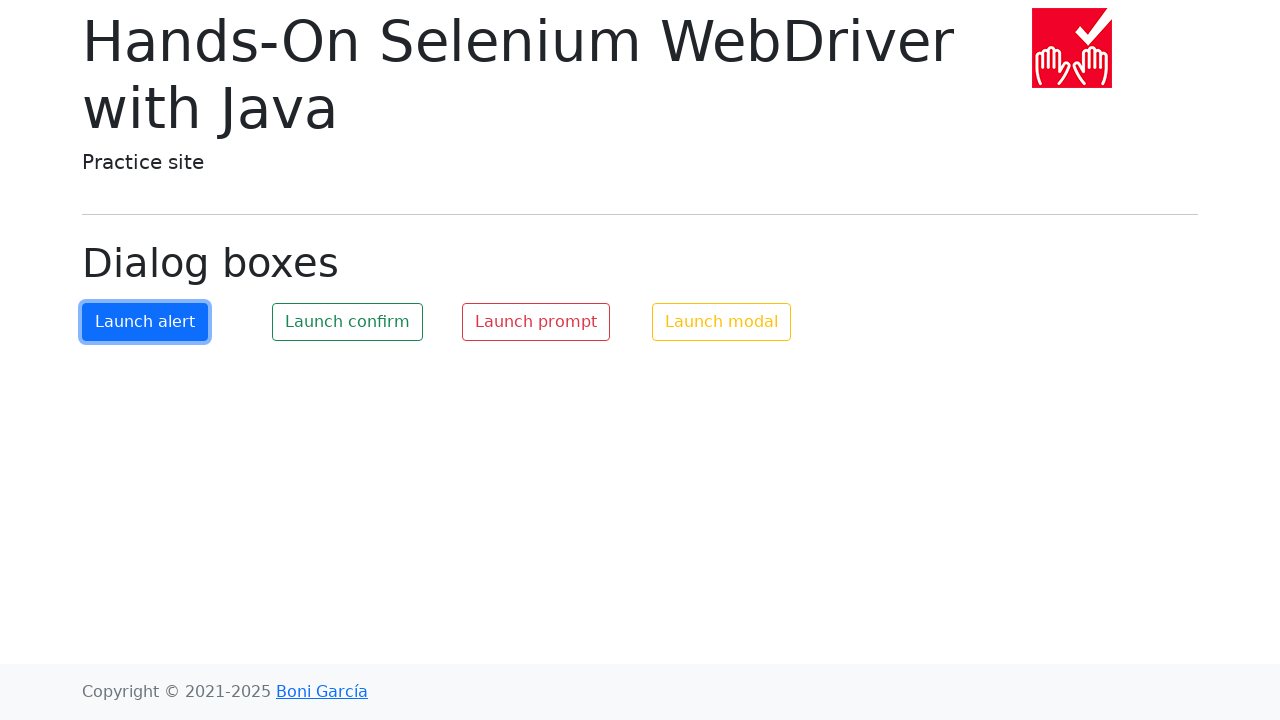